Tests that the input field clears after adding a todo item

Starting URL: https://demo.playwright.dev/todomvc

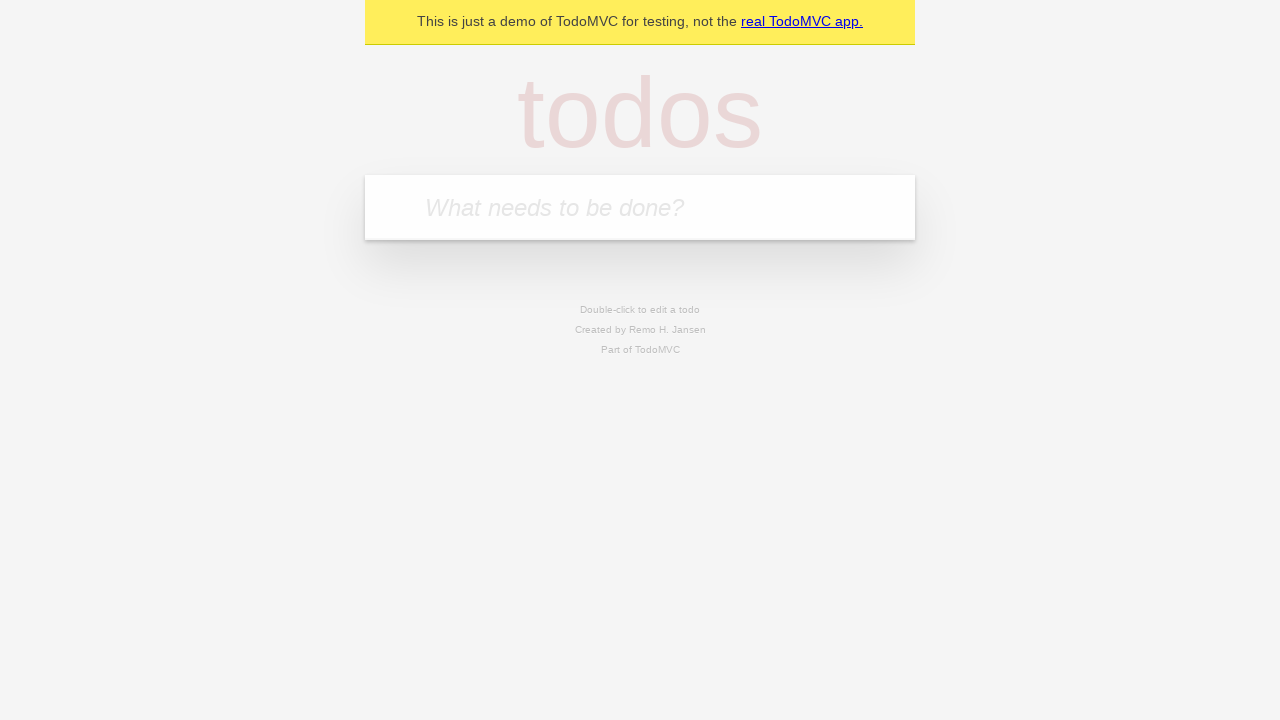

Located the 'What needs to be done?' input field
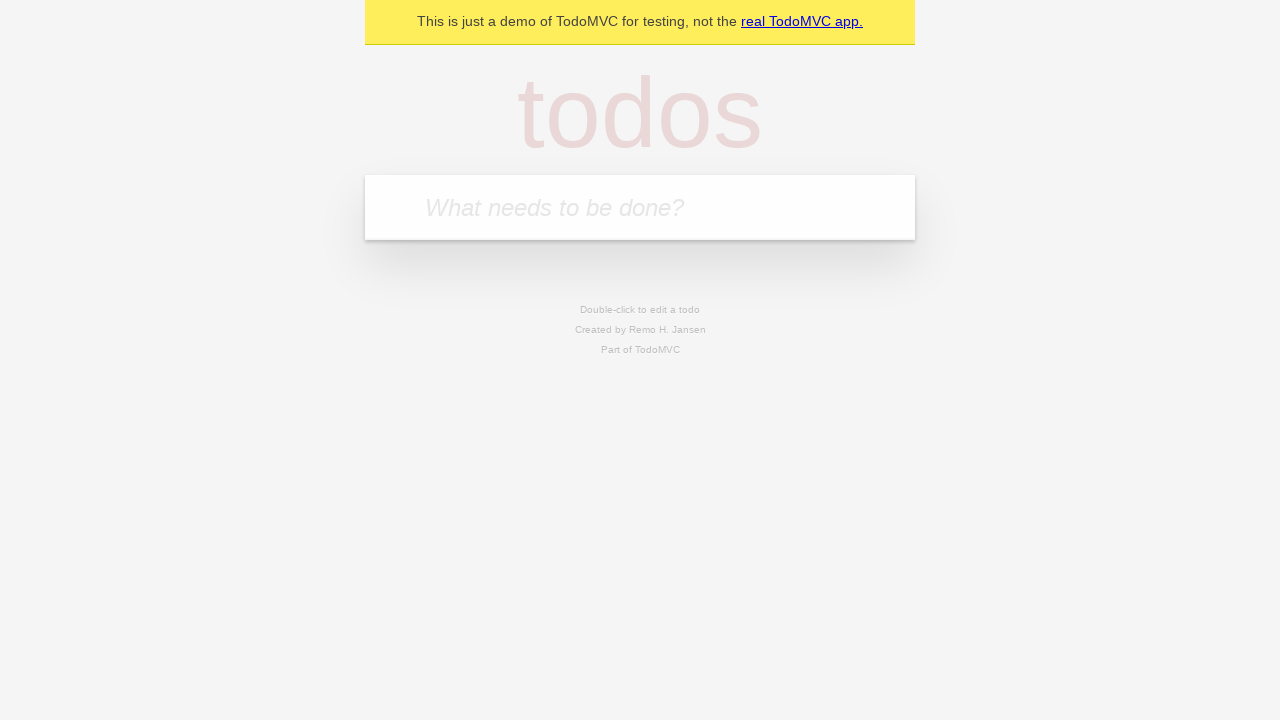

Filled input field with 'buy some cheese' on internal:attr=[placeholder="What needs to be done?"i]
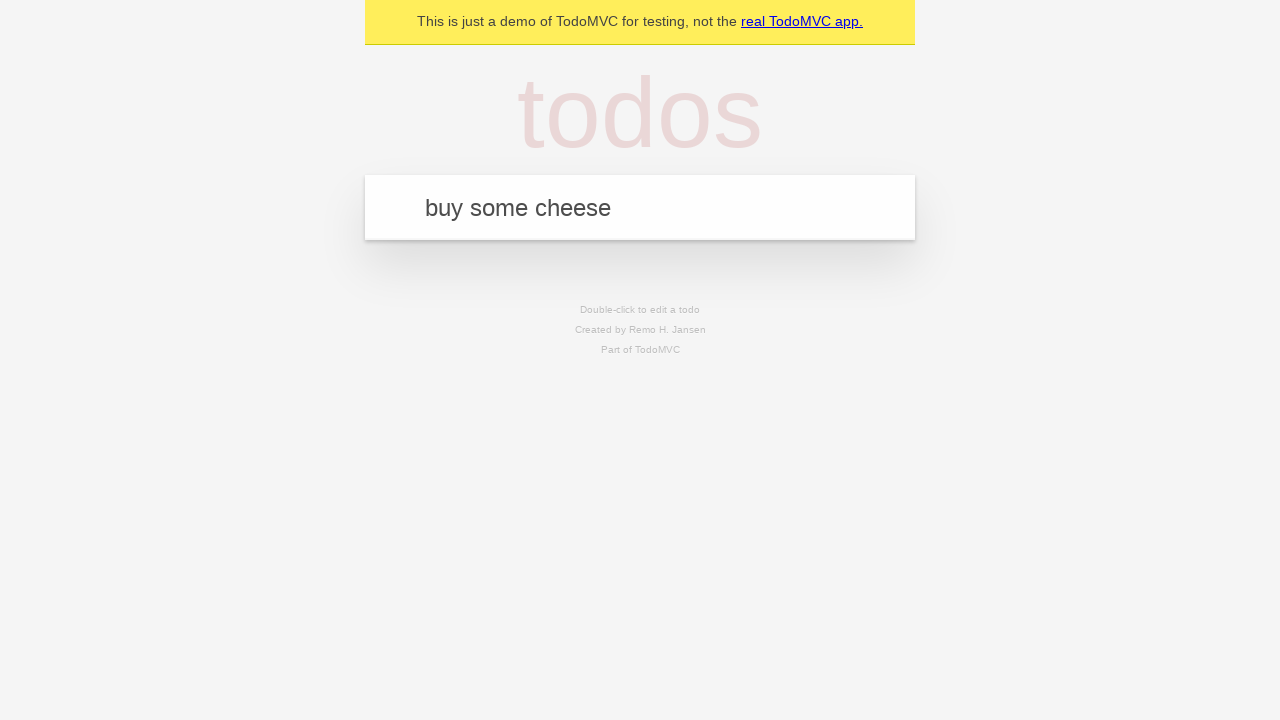

Pressed Enter to add the todo item on internal:attr=[placeholder="What needs to be done?"i]
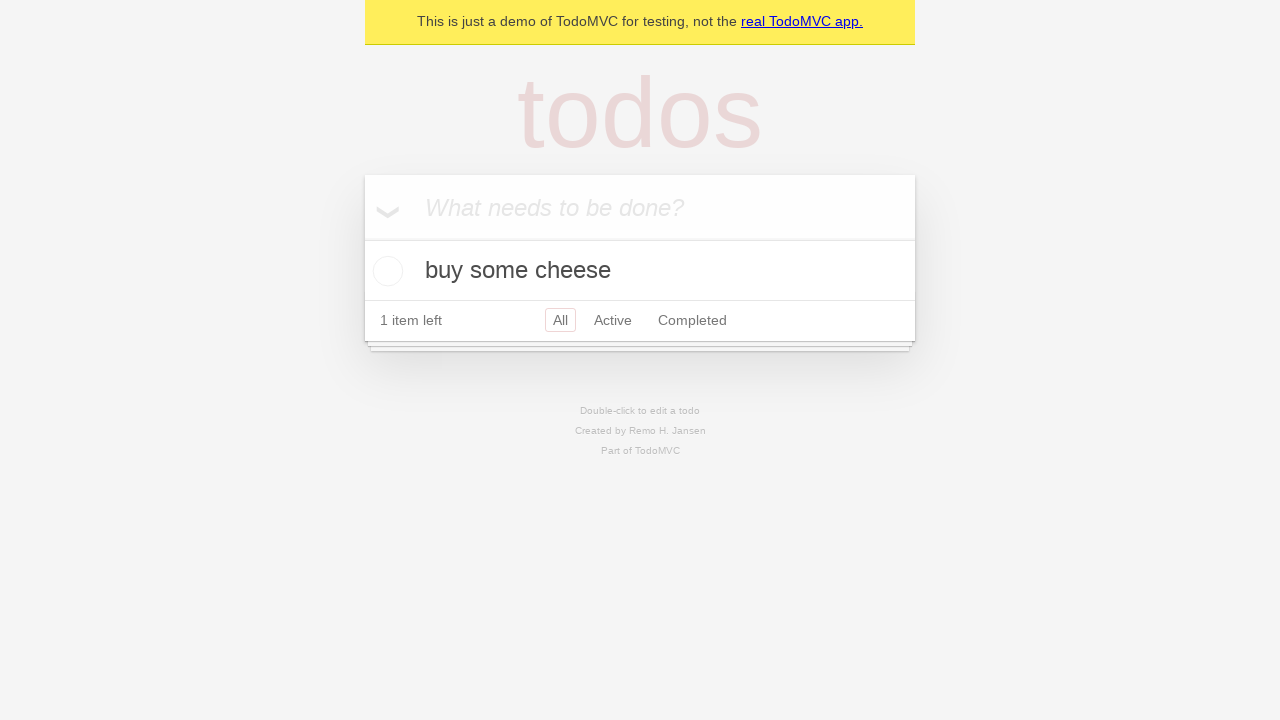

Todo item was successfully added and rendered
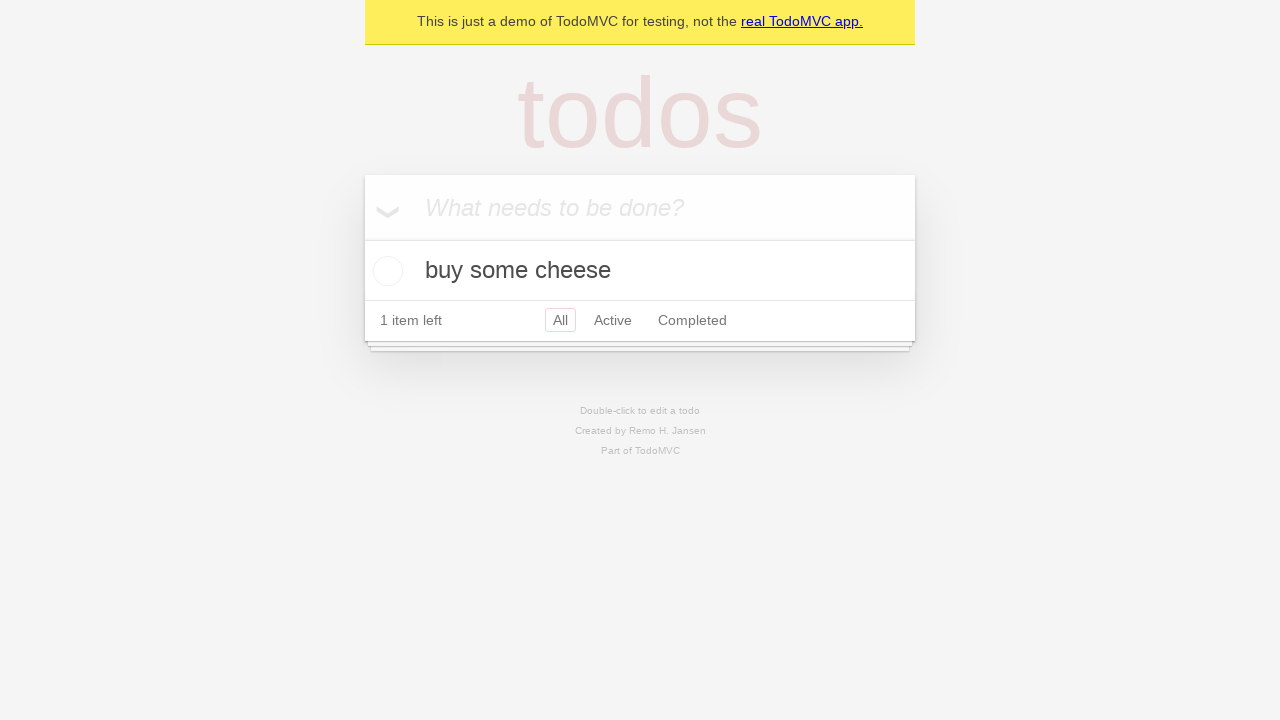

Confirmed that the input field is now empty
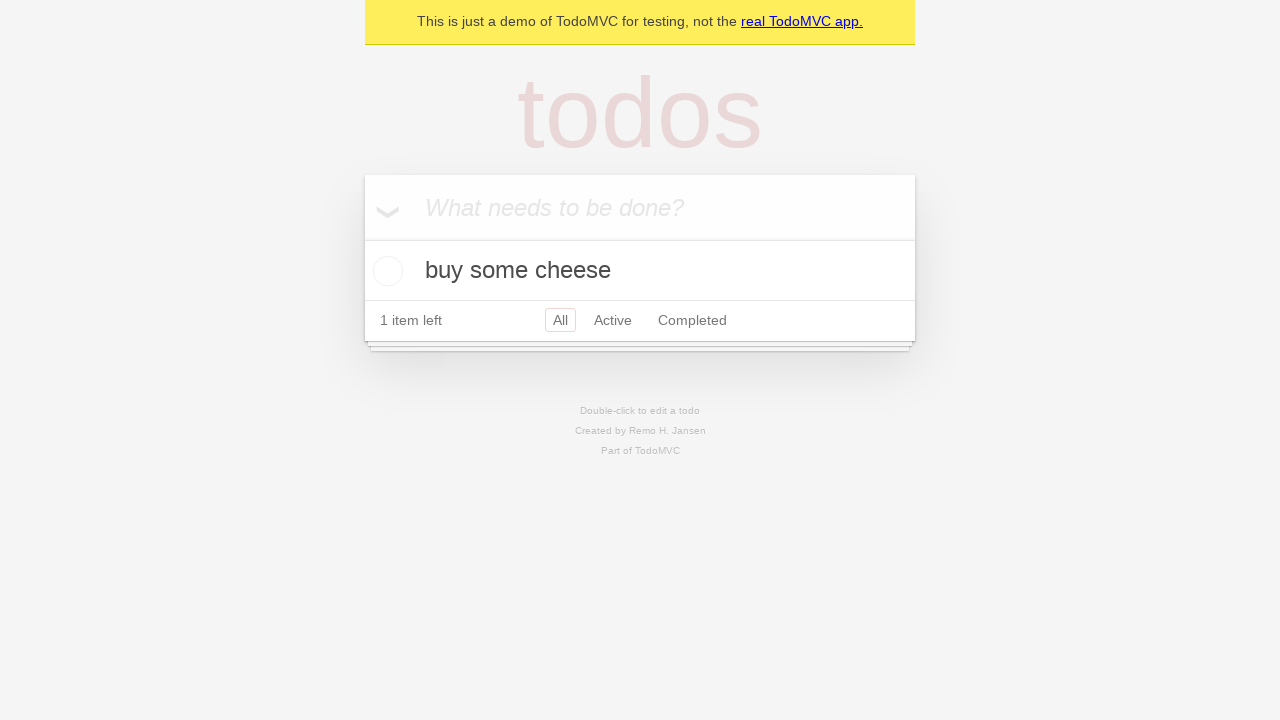

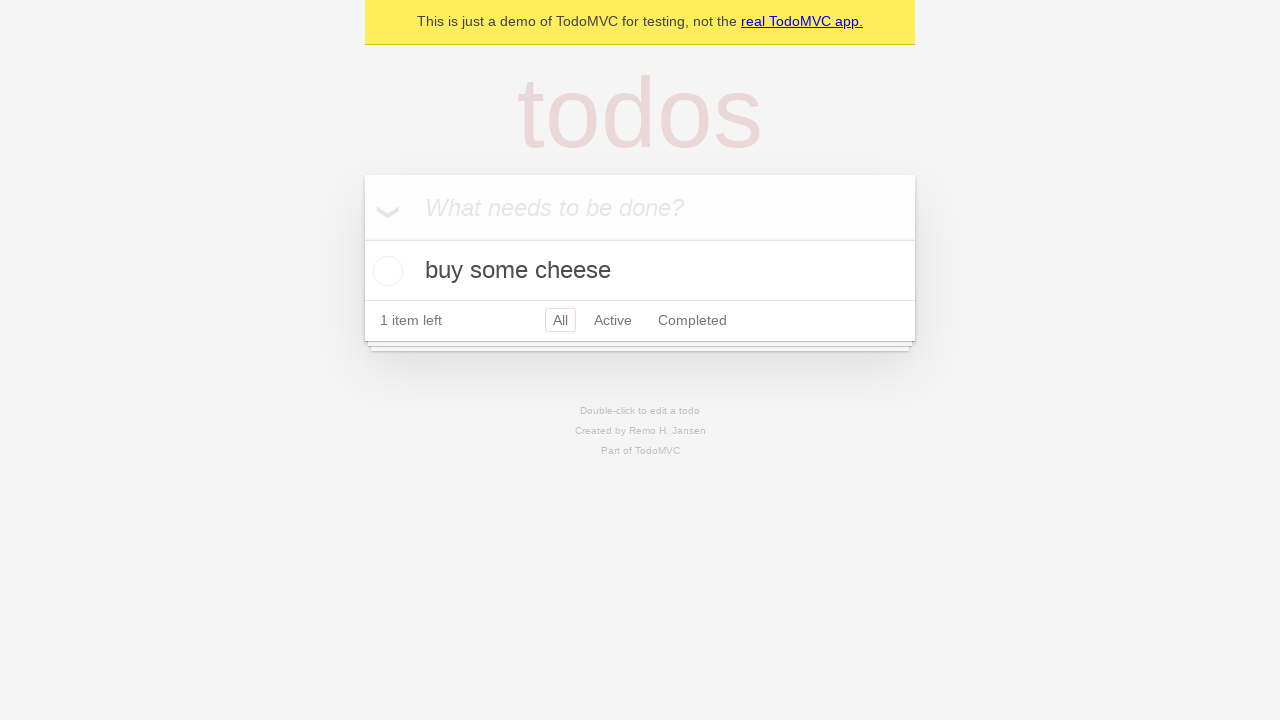